Tests gender radio button selection by clicking directly on the radio button element and verifying that only the selected option is checked.

Starting URL: https://testotomasyonu.com/form

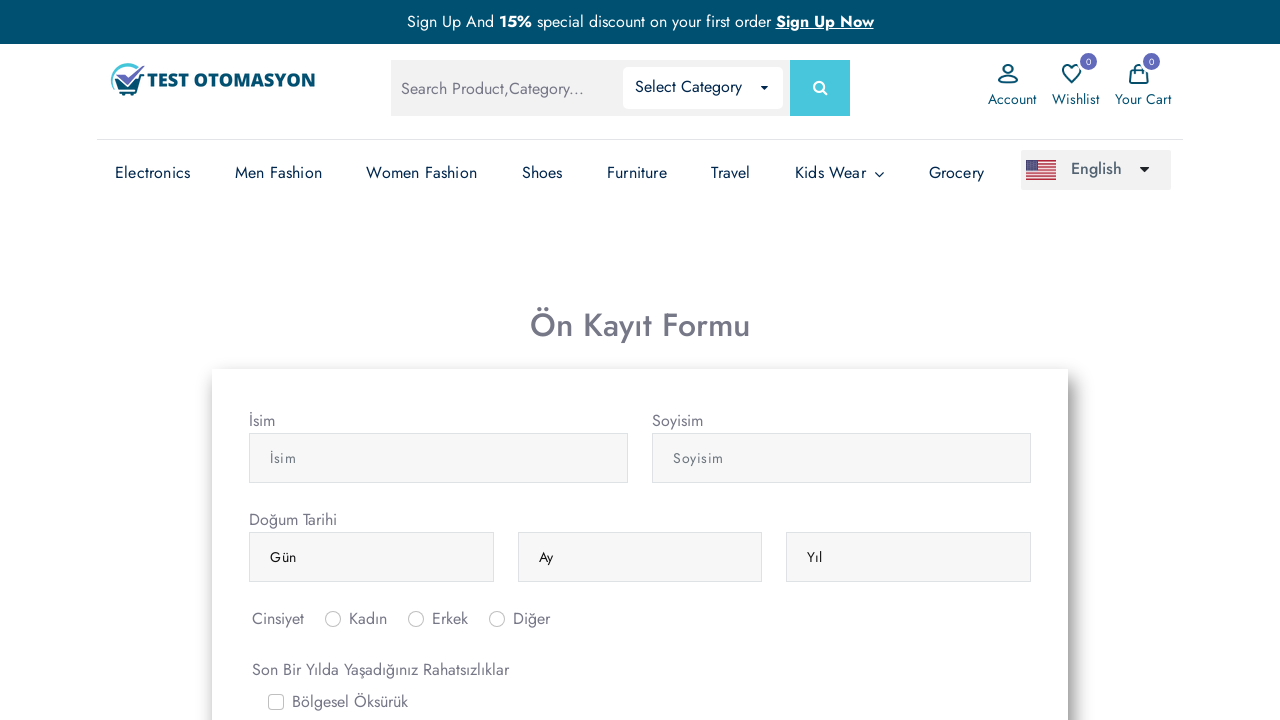

Clicked the 'Man' radio button at (416, 619) on #inlineRadio2
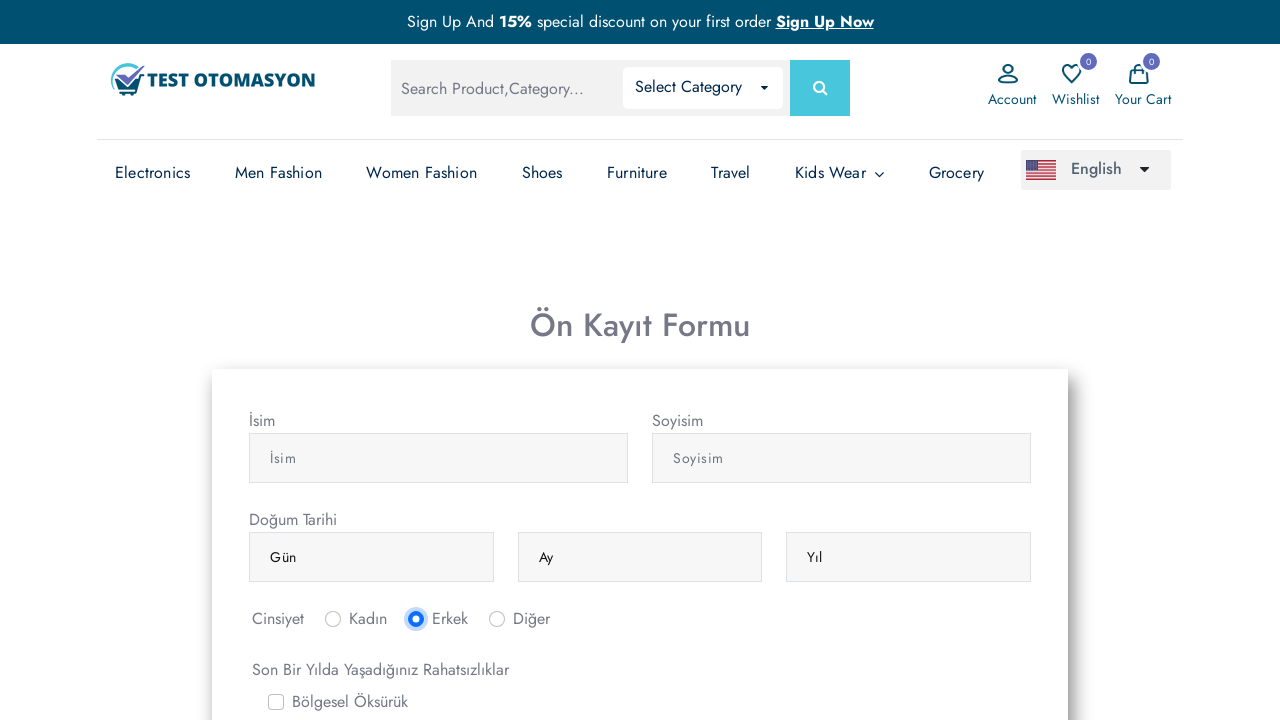

Verified that 'Man' radio button is checked
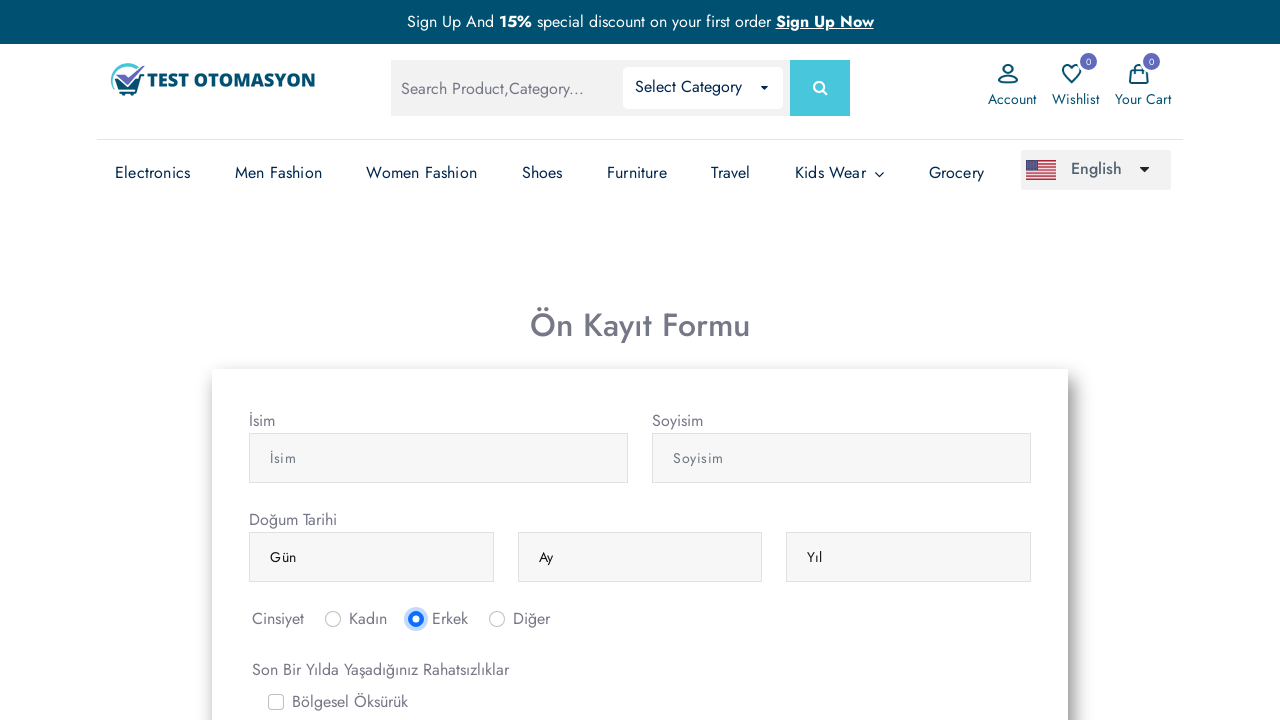

Verified that 'Woman' radio button is not checked
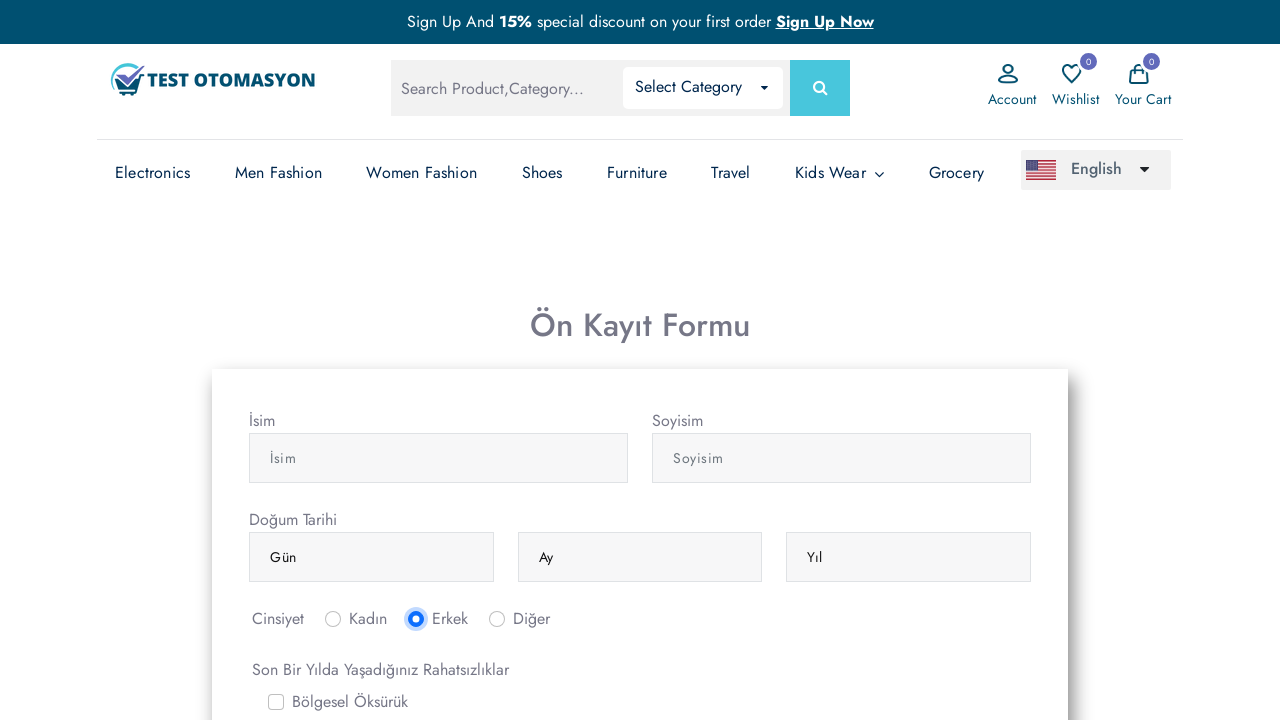

Verified that 'Other' radio button is not checked
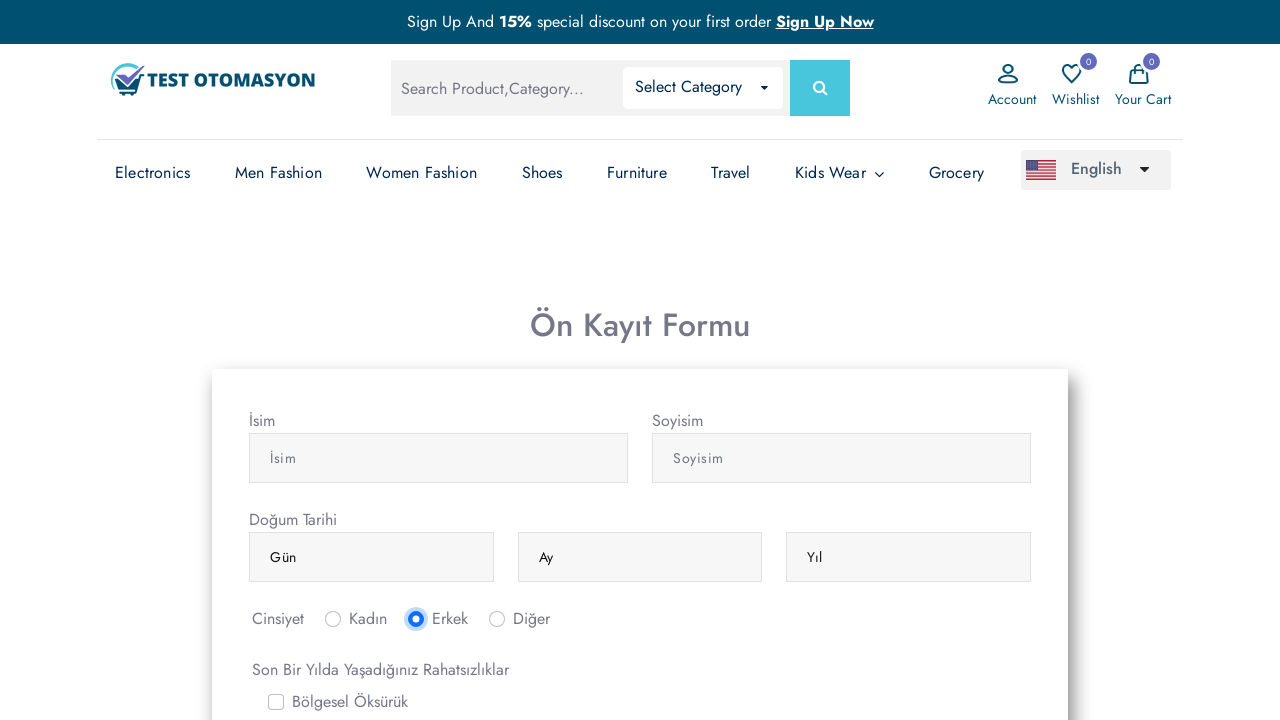

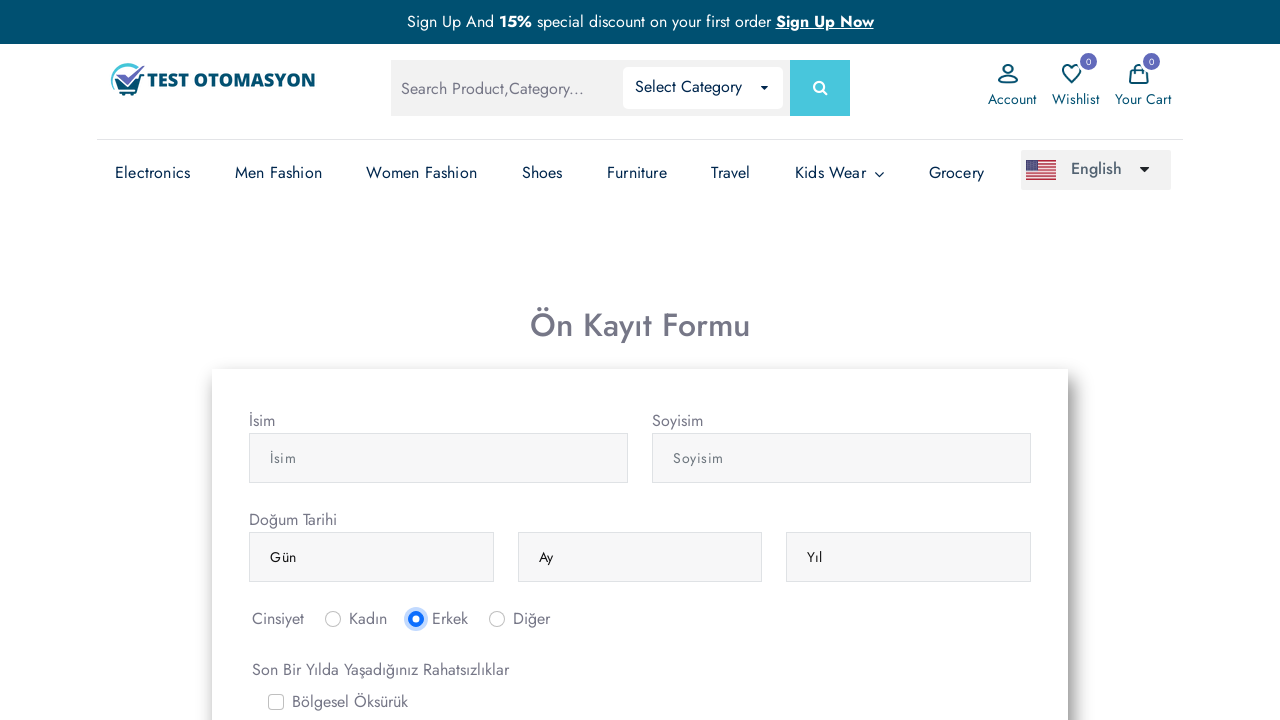